Tests mouse hover functionality by hovering over an element and clicking the revealed Reload link

Starting URL: https://rahulshettyacademy.com/AutomationPractice/

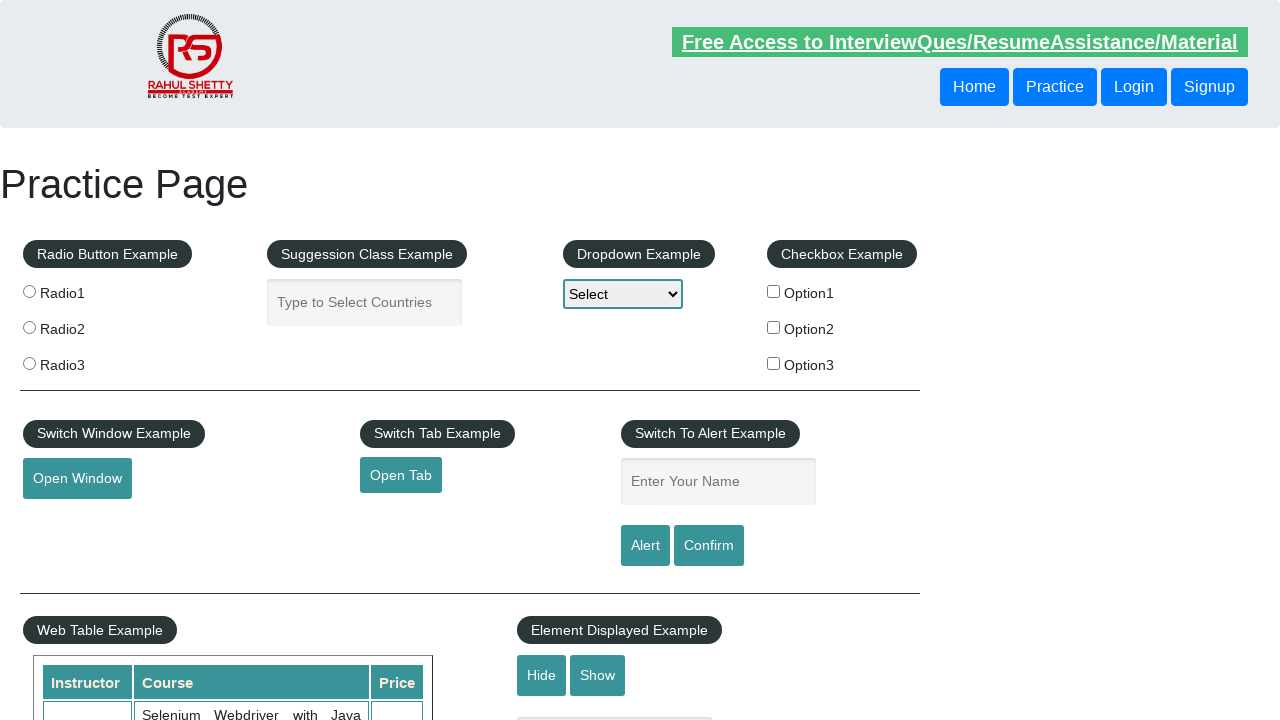

Scrolled mouse hover element into view
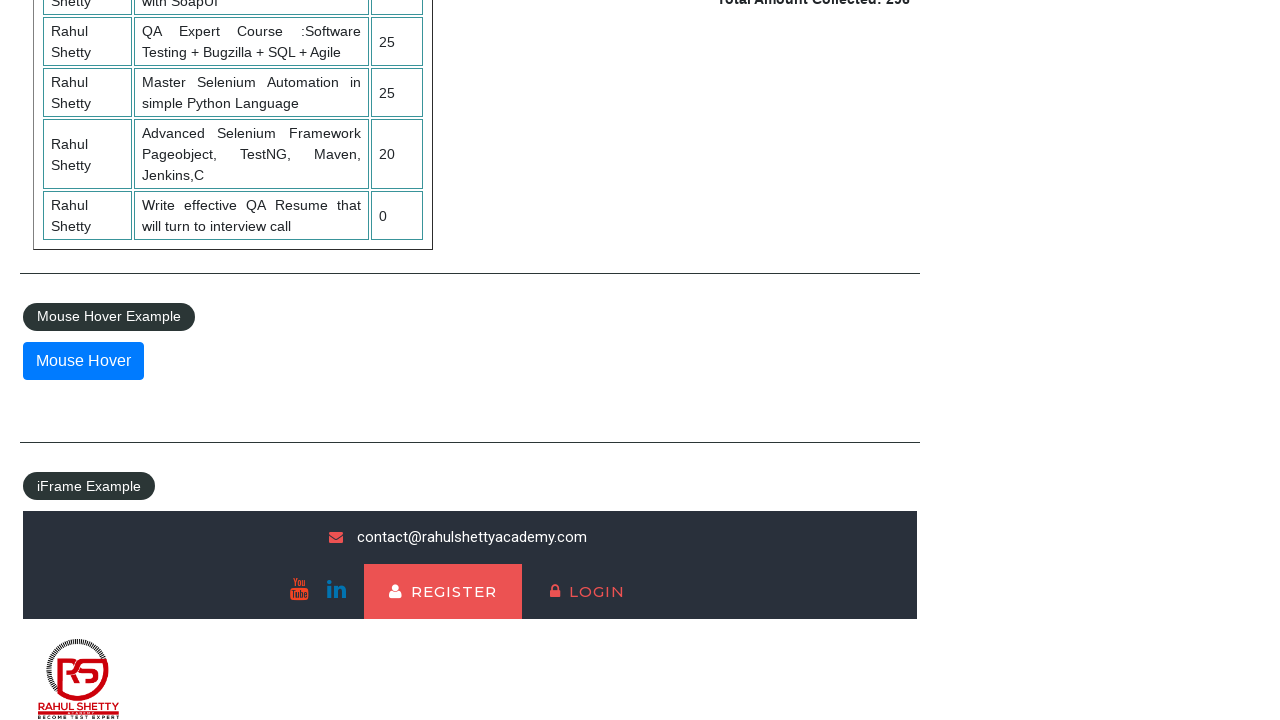

Hovered over mouse hover element to reveal hidden links at (83, 361) on #mousehover
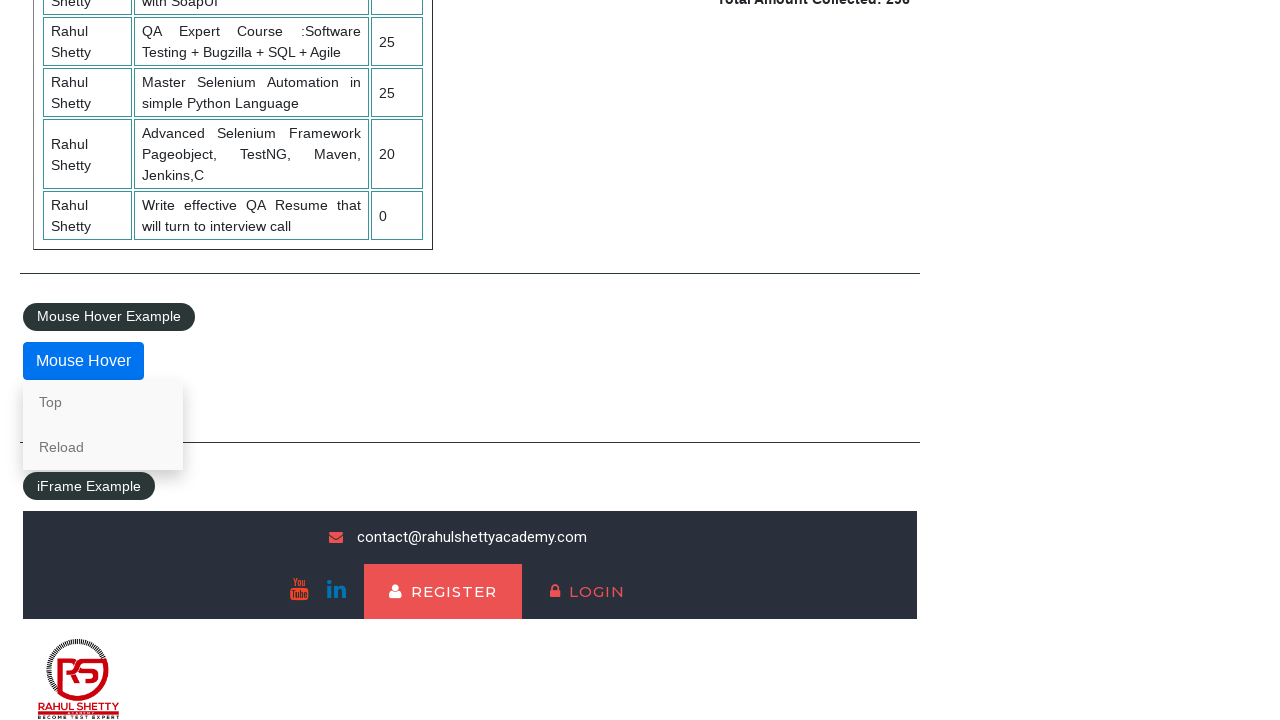

Clicked Reload link that appeared on hover at (103, 447) on a:has-text('Reload')
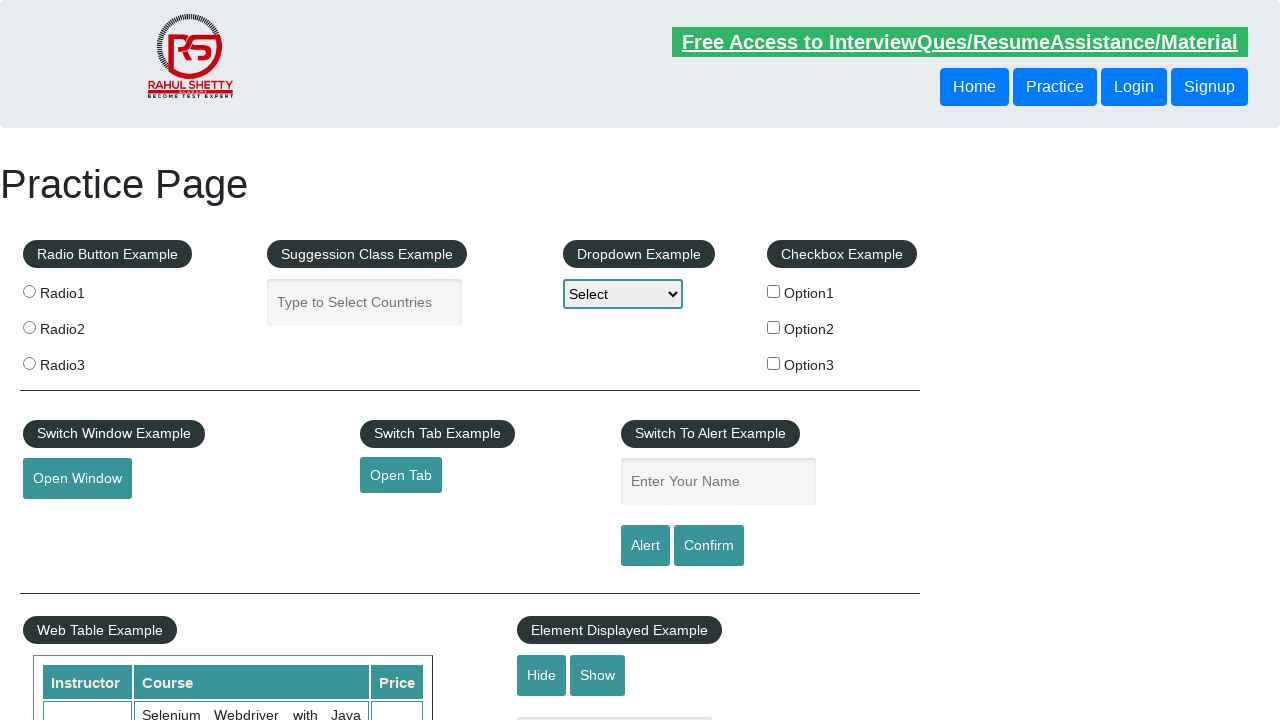

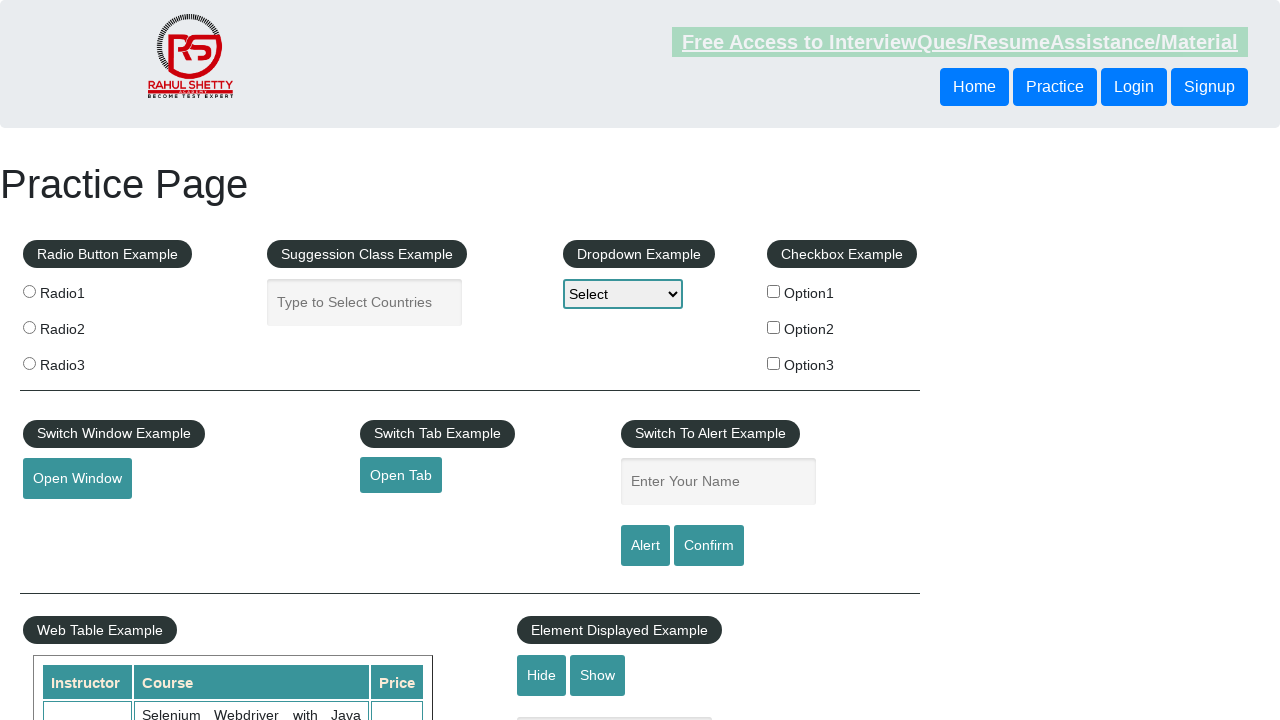